Tests navigation on Shutterfly website by clicking the "shop customer favorites" link from the landing page

Starting URL: https://www.shutterfly.com/lp/hpp/

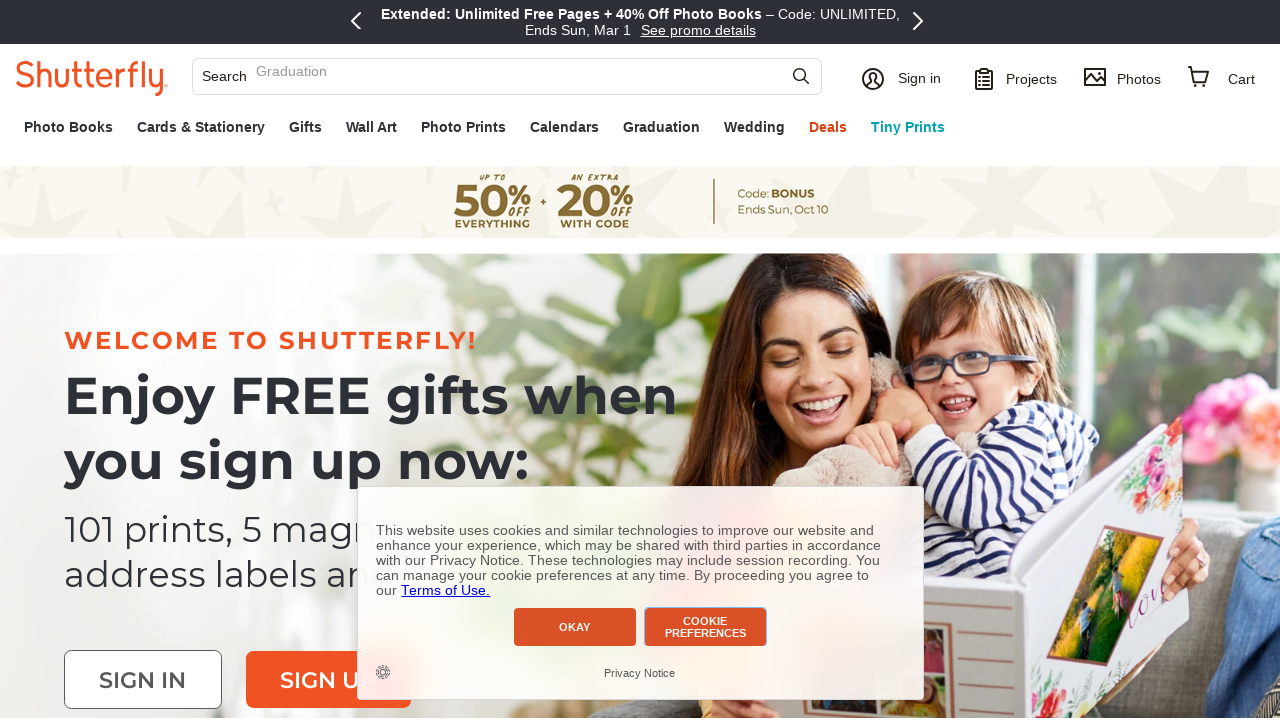

Navigated to Shutterfly landing page
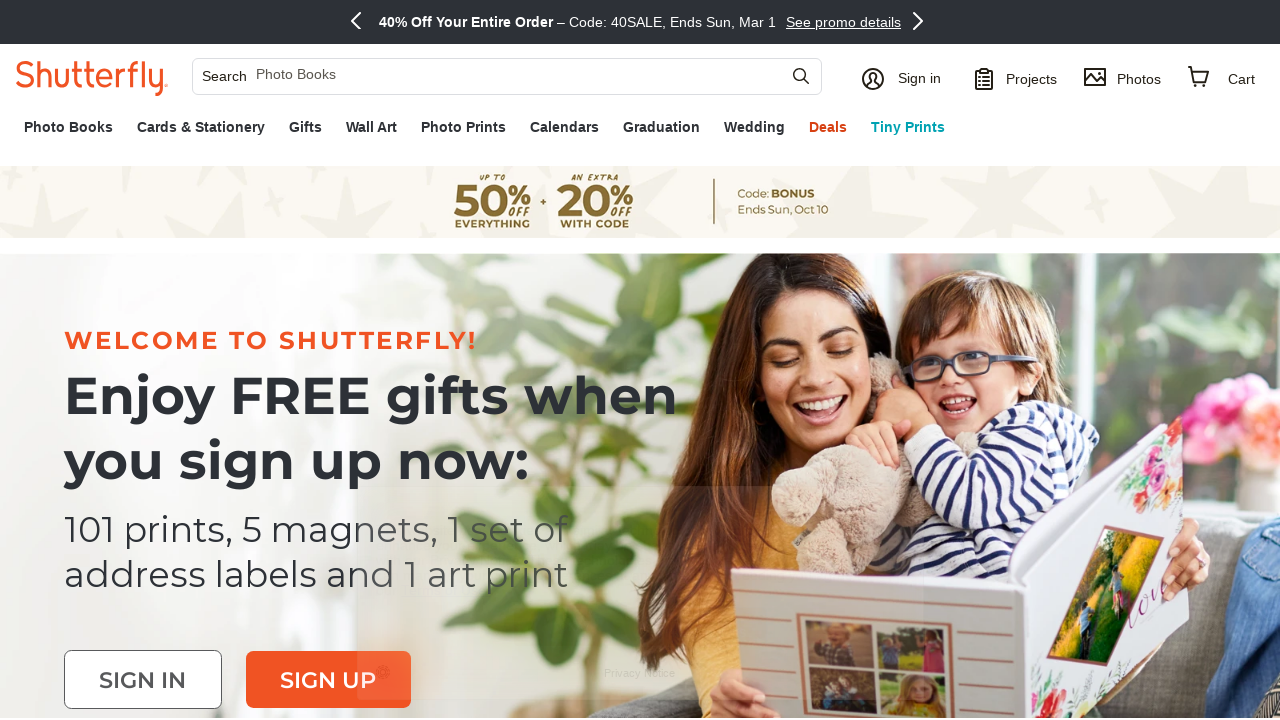

Clicked on 'shop customer favorites' link at (640, 360) on a:has-text('shop customer favorites')
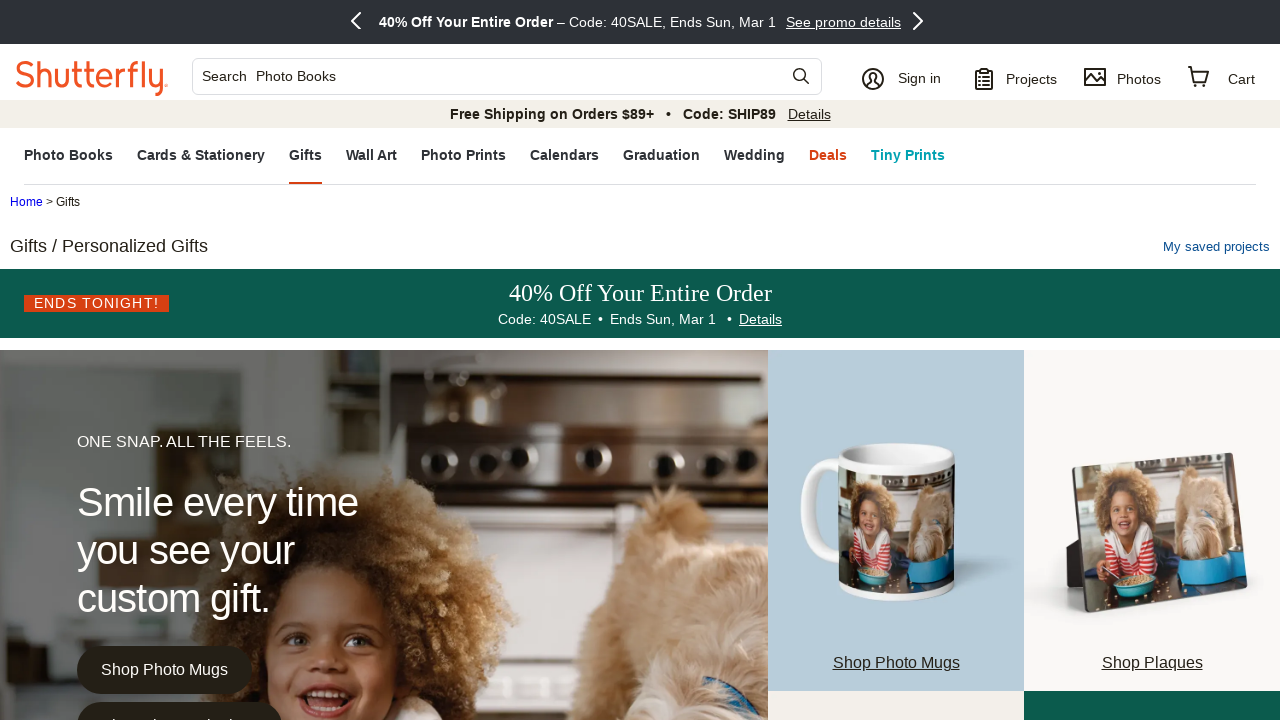

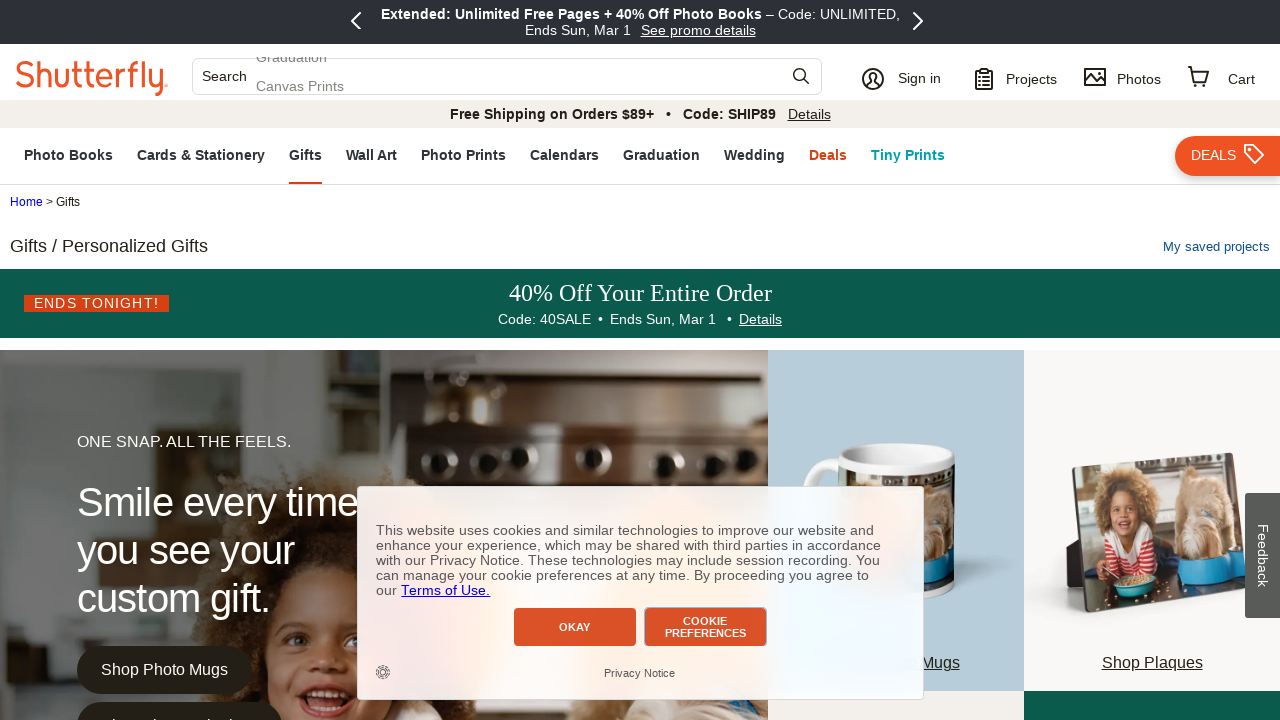